Navigates to a test page and clicks the JavaScript exception button to trigger a JS exception

Starting URL: https://www.selenium.dev/selenium/web/bidi/logEntryAdded.html

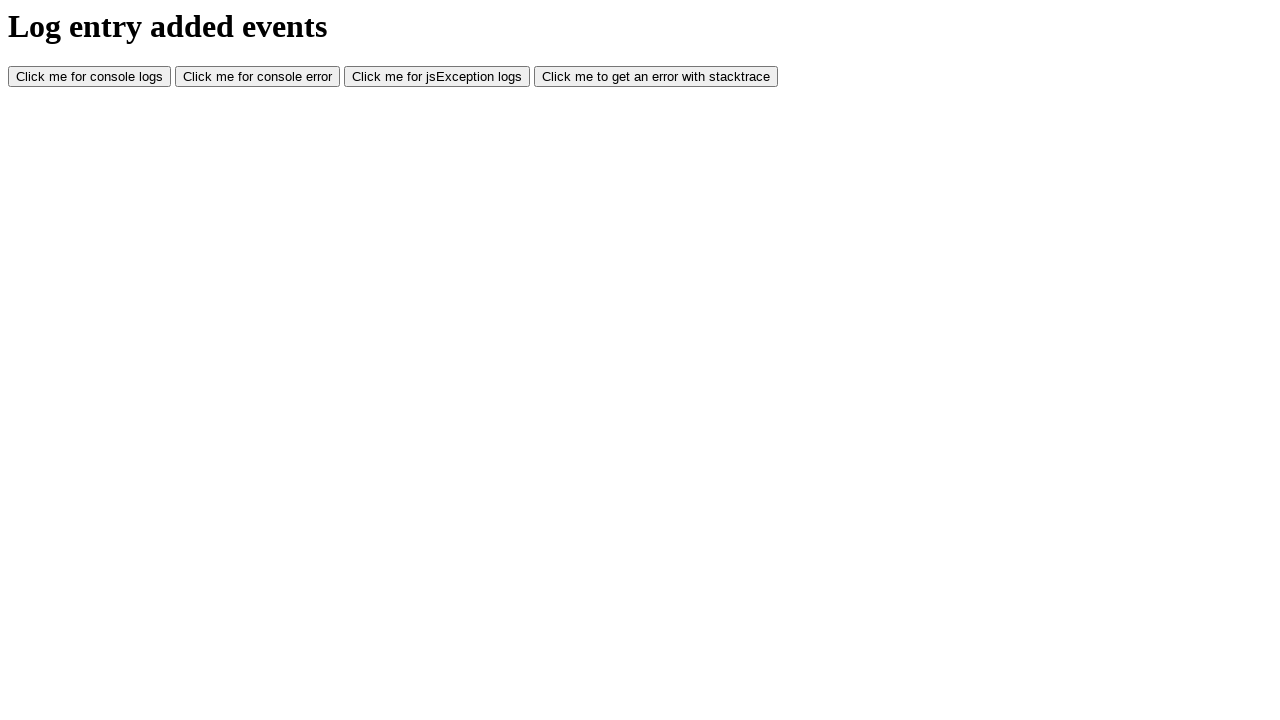

Navigated to JavaScript error log test page
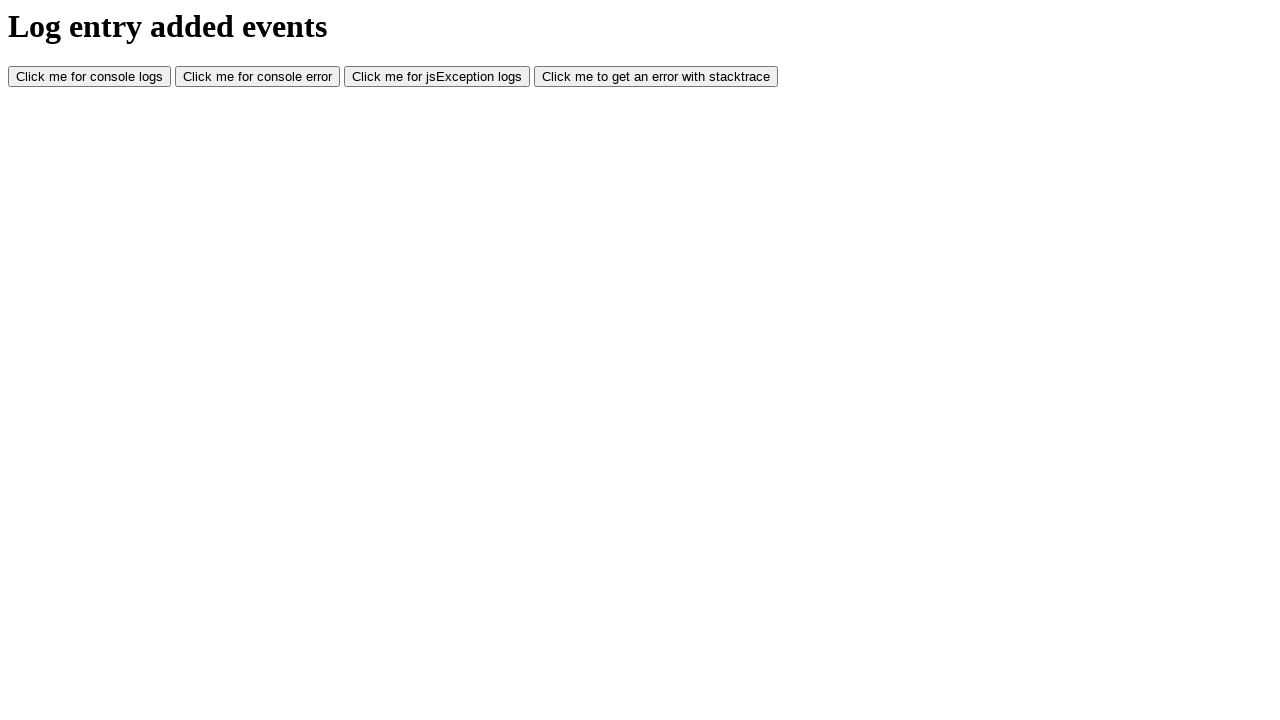

Clicked JavaScript exception button to trigger JS error at (437, 77) on #jsException
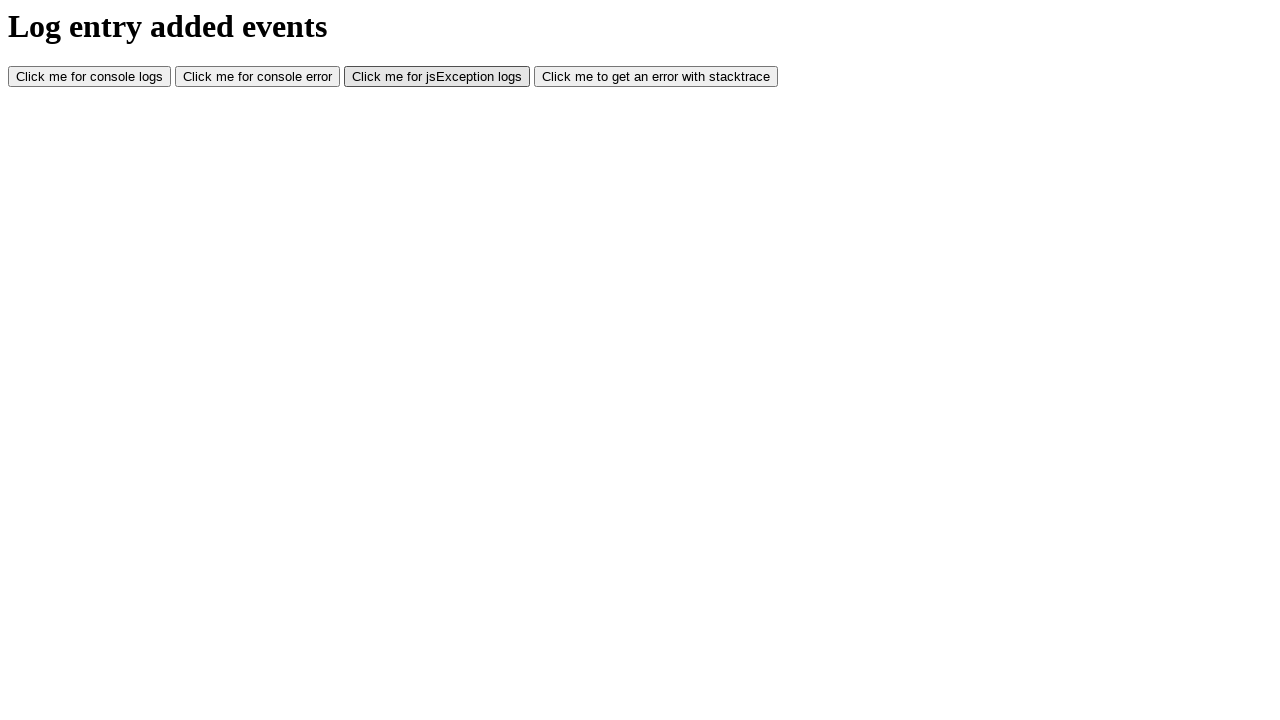

Waited 500ms for JavaScript exception to be logged
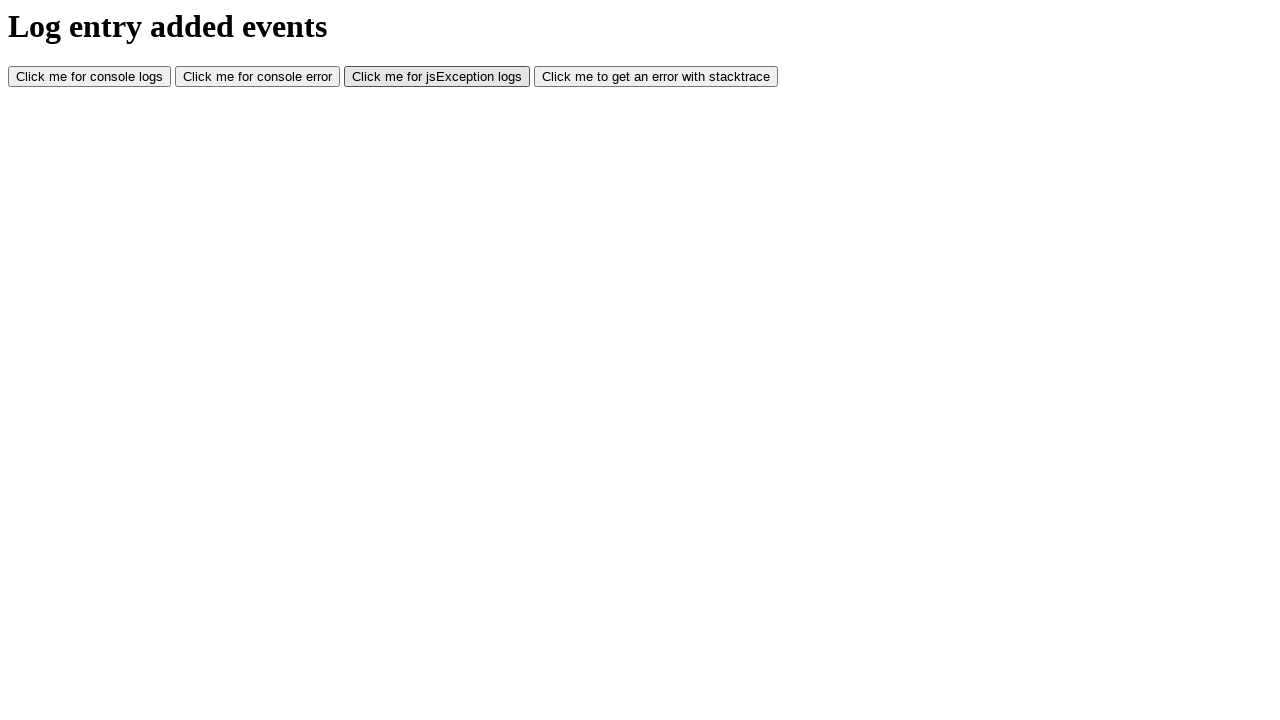

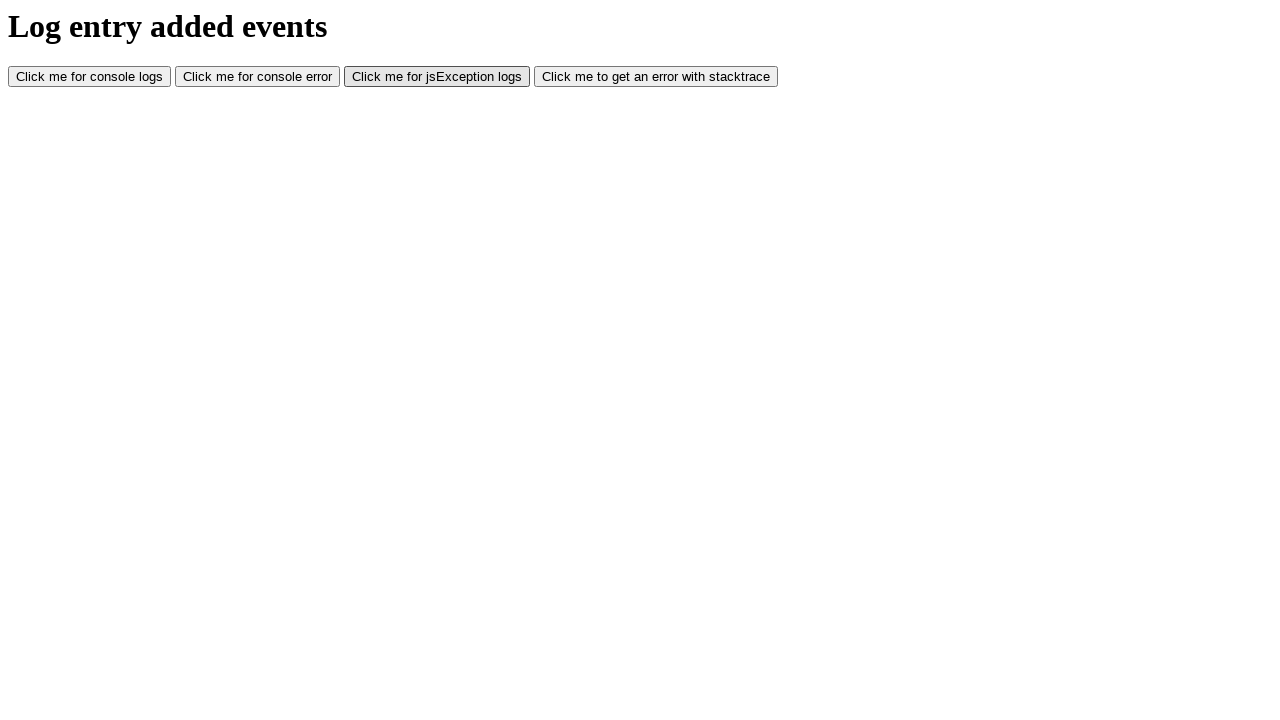